Selects a skill from the dropdown list on the registration form

Starting URL: http://demo.automationtesting.in/Register.html

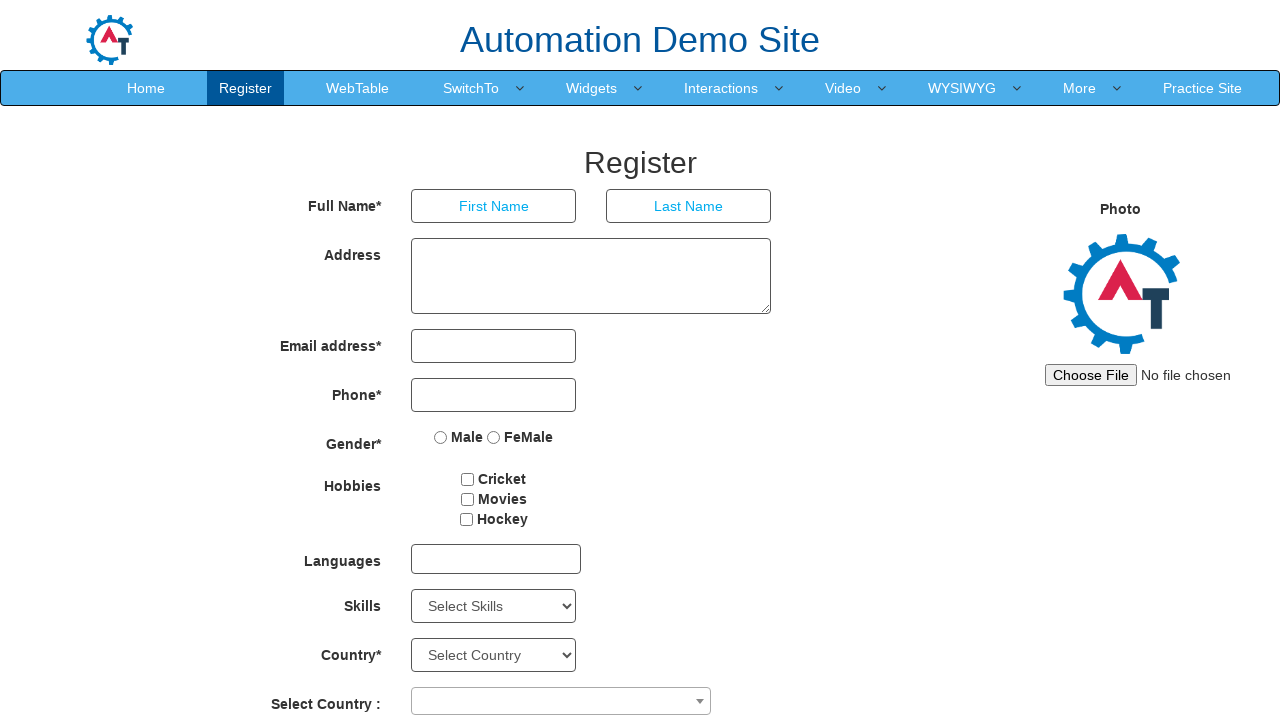

Selected 'Android' from the skills dropdown on #Skills
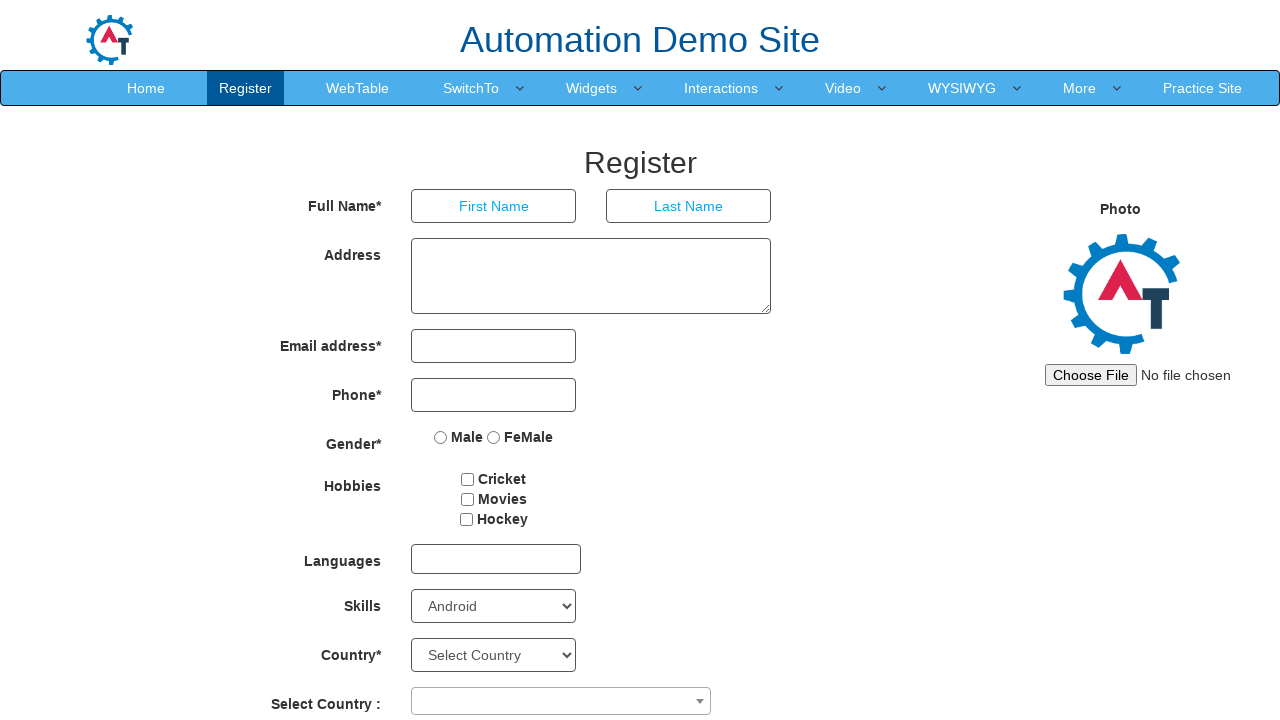

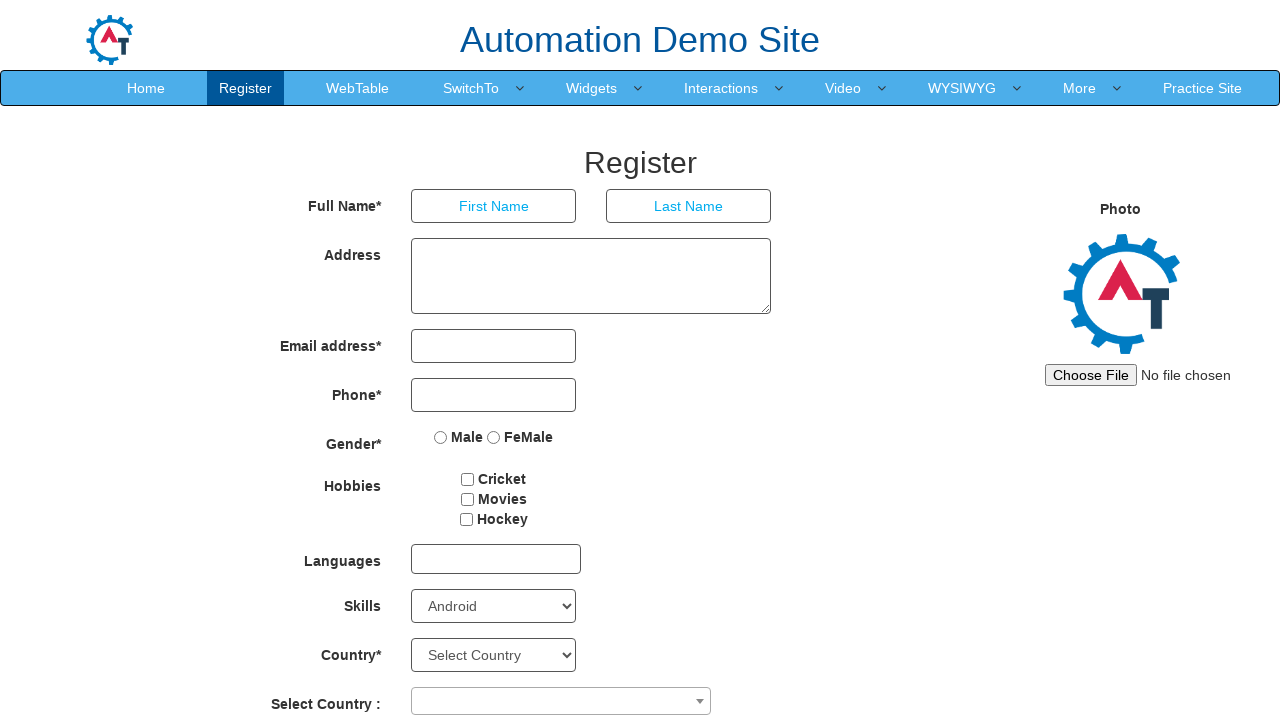